Tests a wait scenario by clicking a verify button and checking for a success message on the page

Starting URL: http://suninjuly.github.io/wait1.html

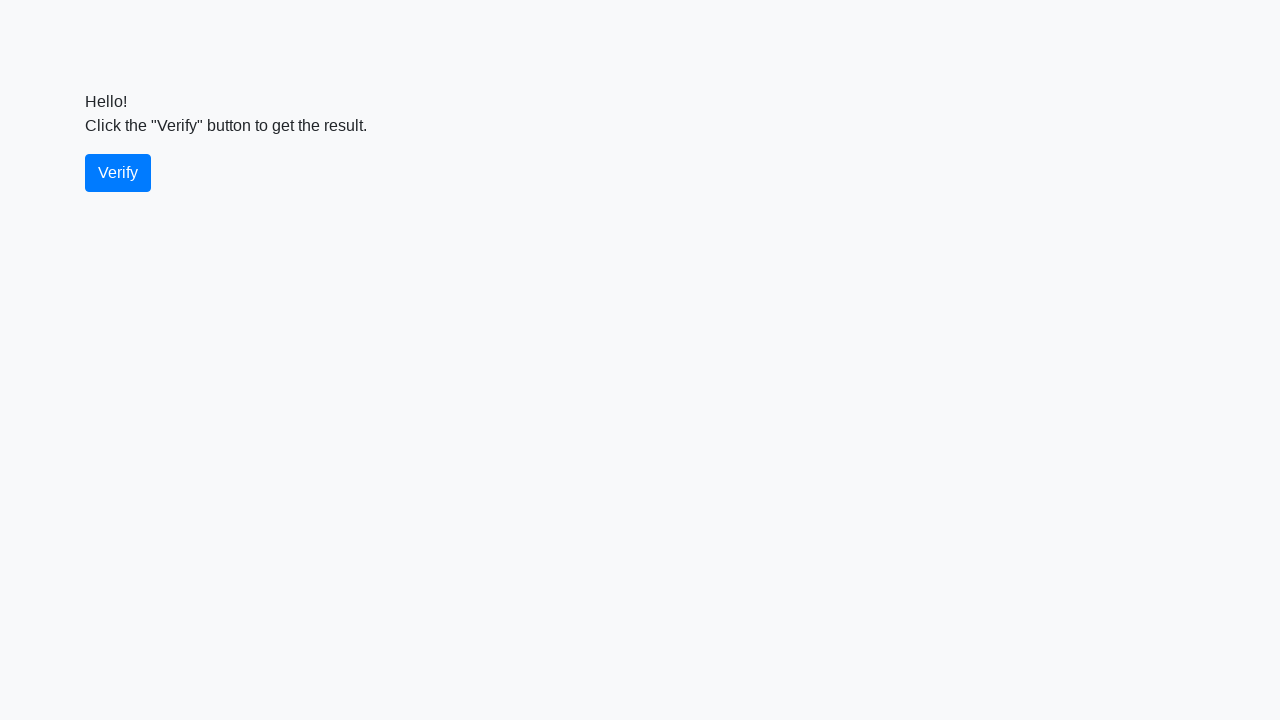

Clicked the verify button at (118, 173) on #verify
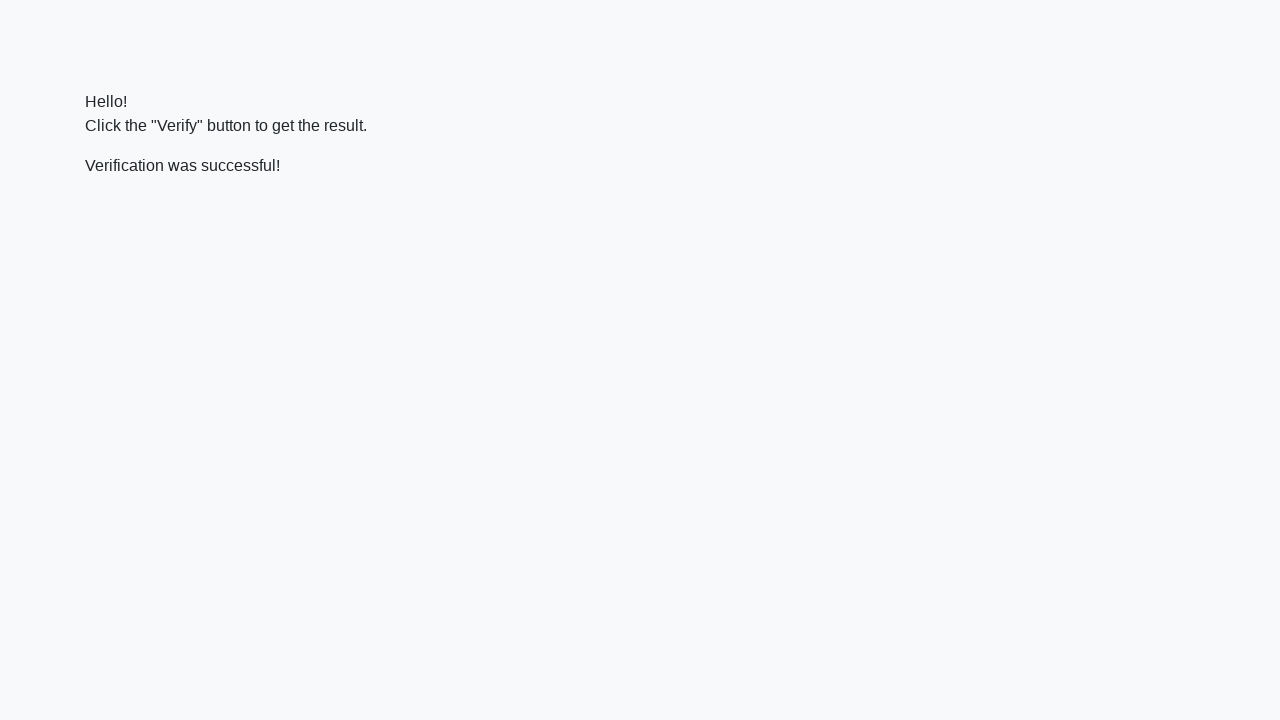

Located the success message element
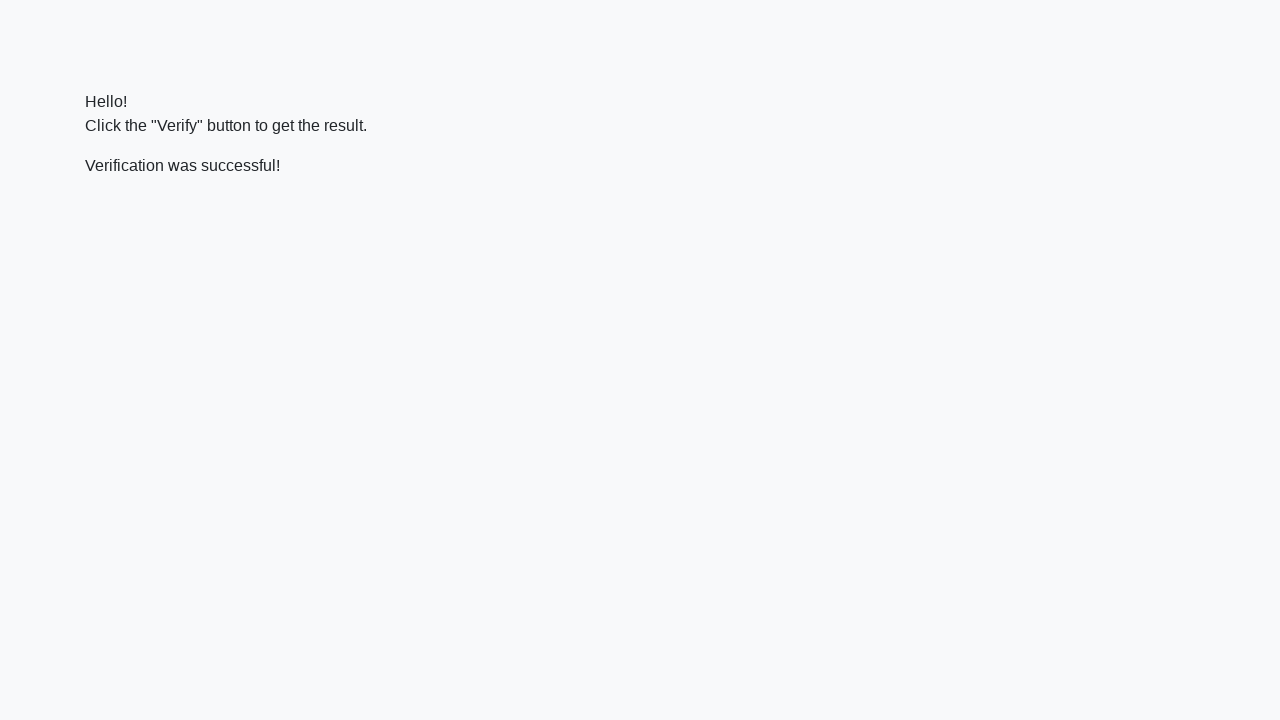

Success message appeared on the page
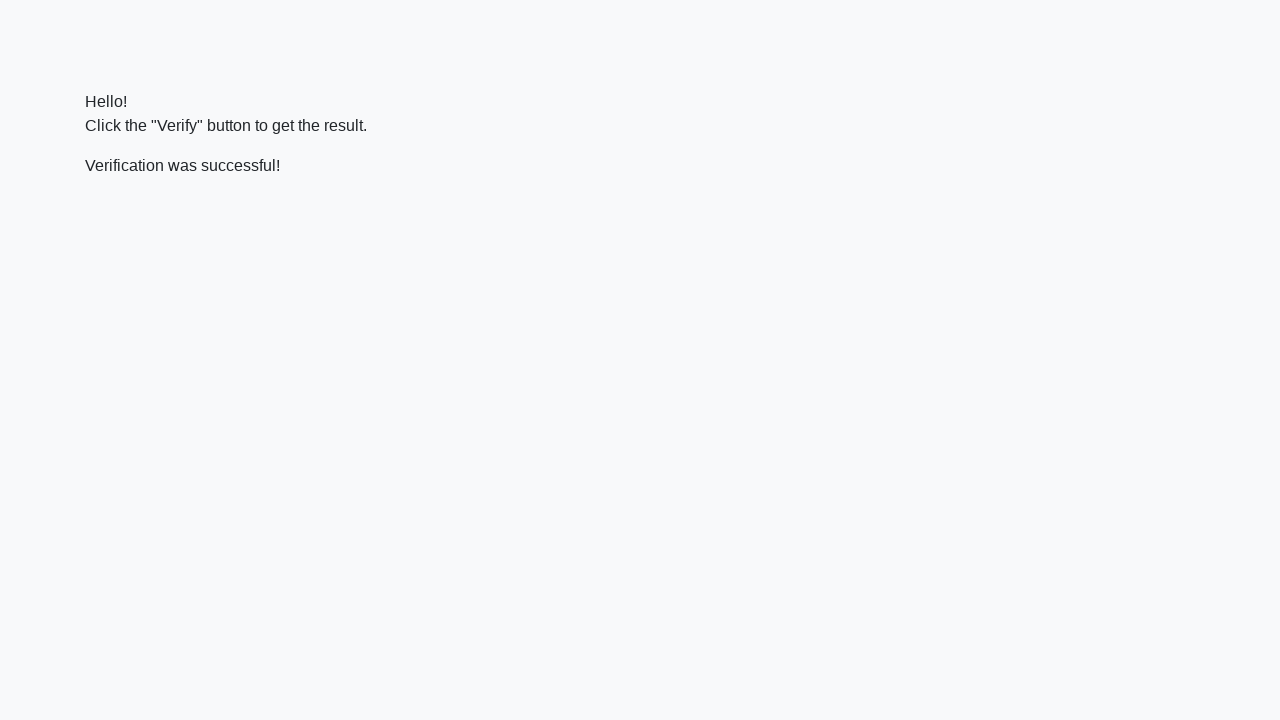

Verified that success message contains 'successful'
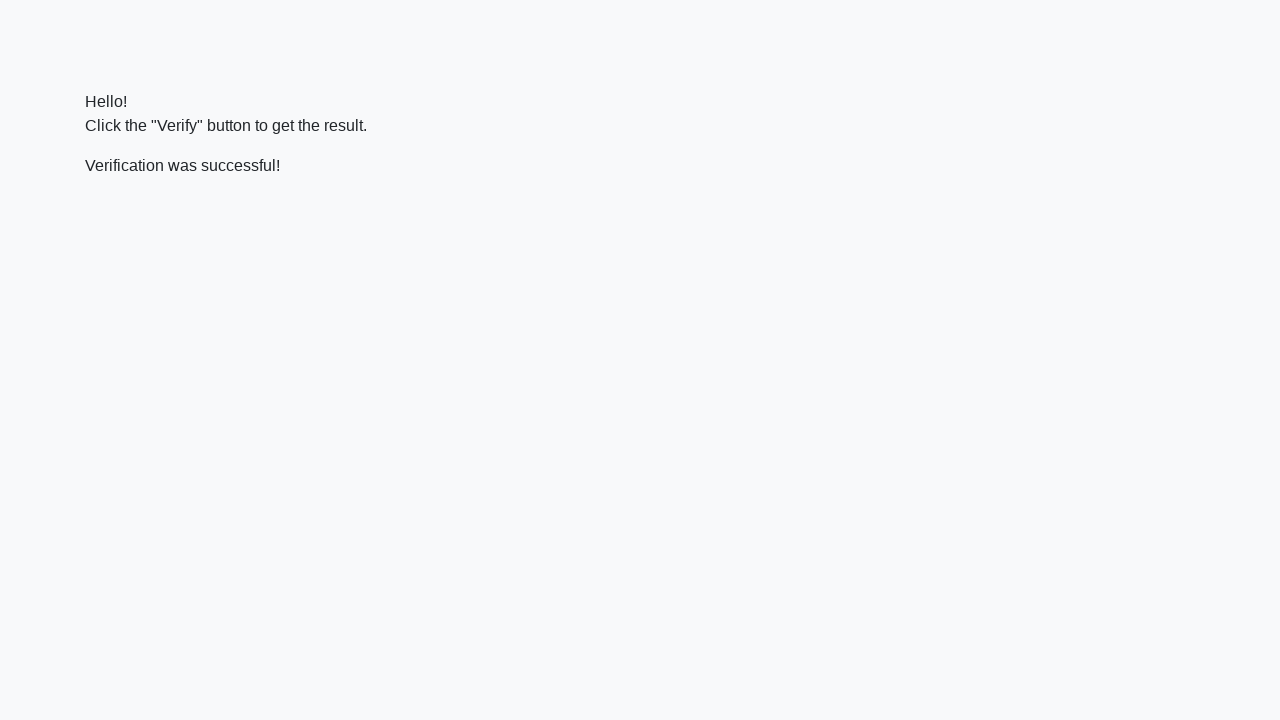

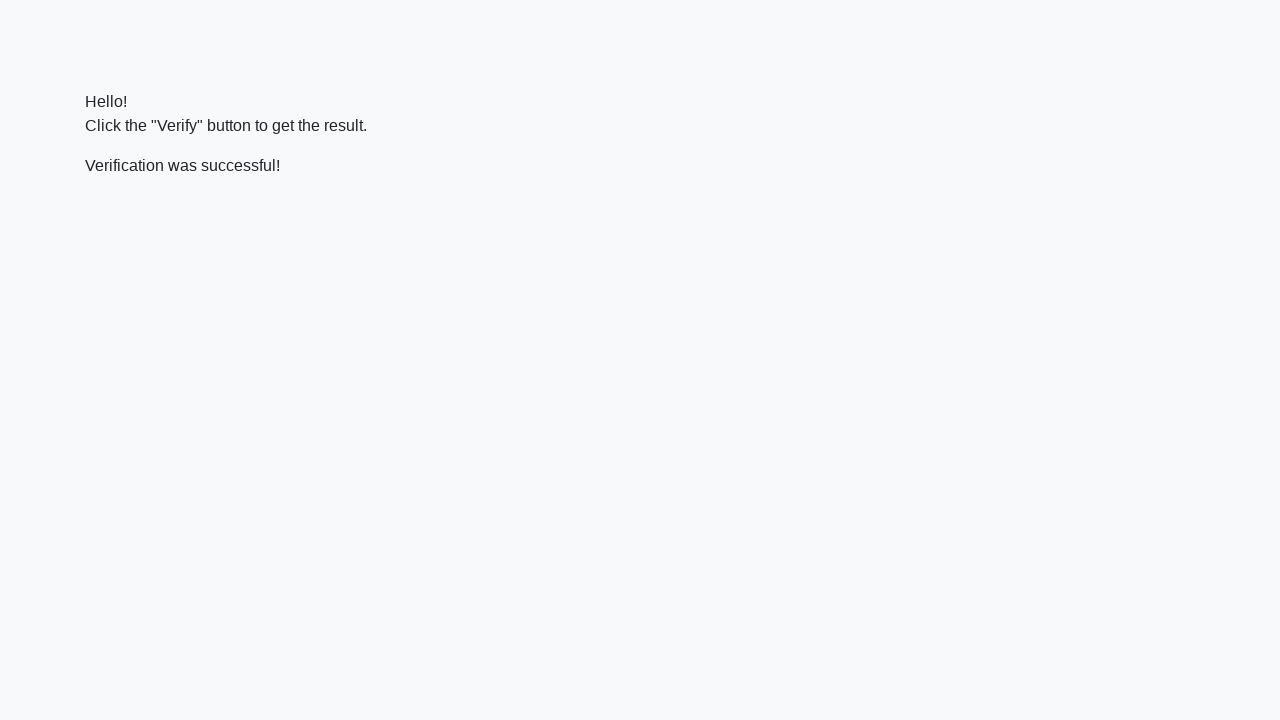